Tests autosuggest dropdown functionality by typing a partial country name, waiting for suggestions to appear, and selecting "India" from the dropdown list

Starting URL: https://rahulshettyacademy.com/dropdownsPractise/

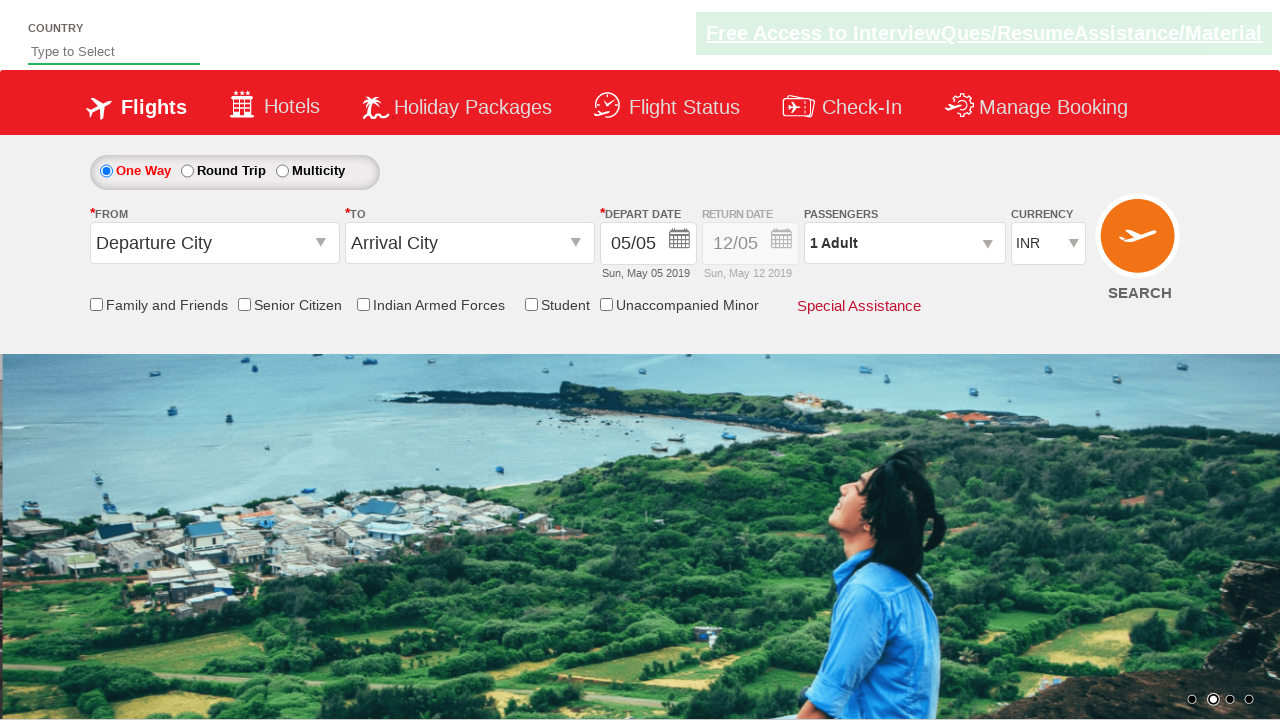

Typed 'ind' in autosuggest field on #autosuggest
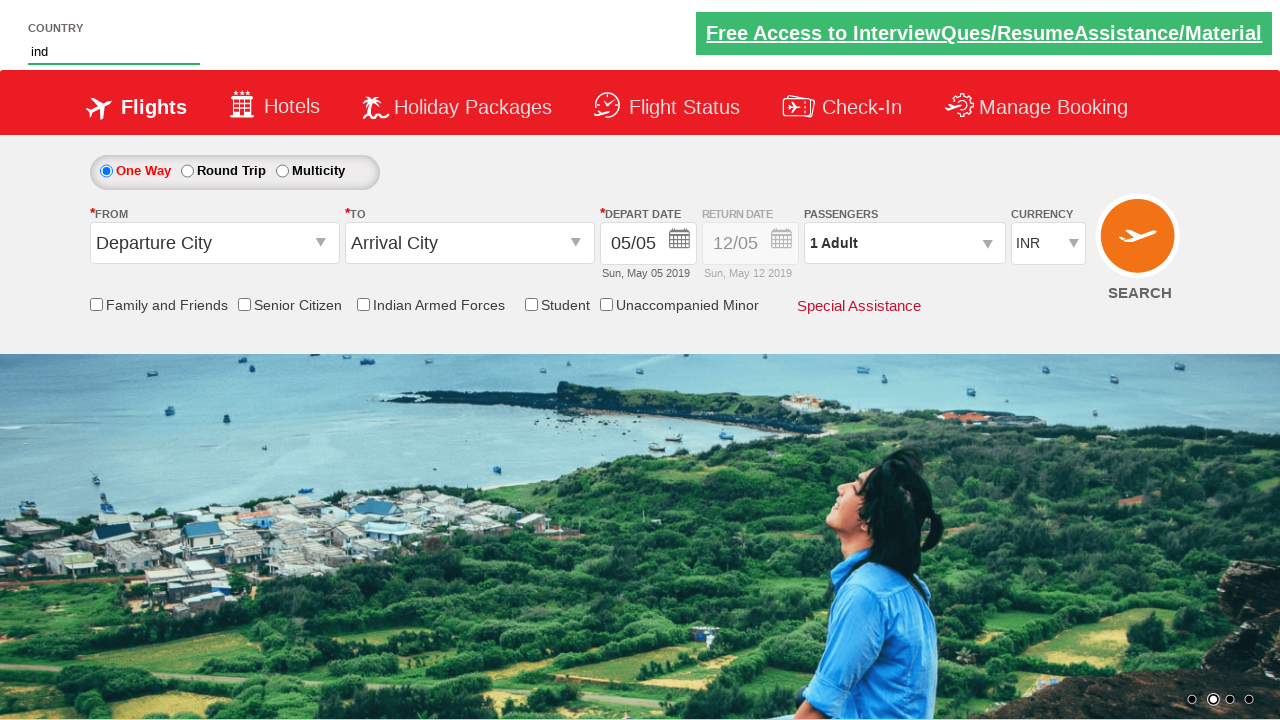

Autosuggest dropdown appeared with country suggestions
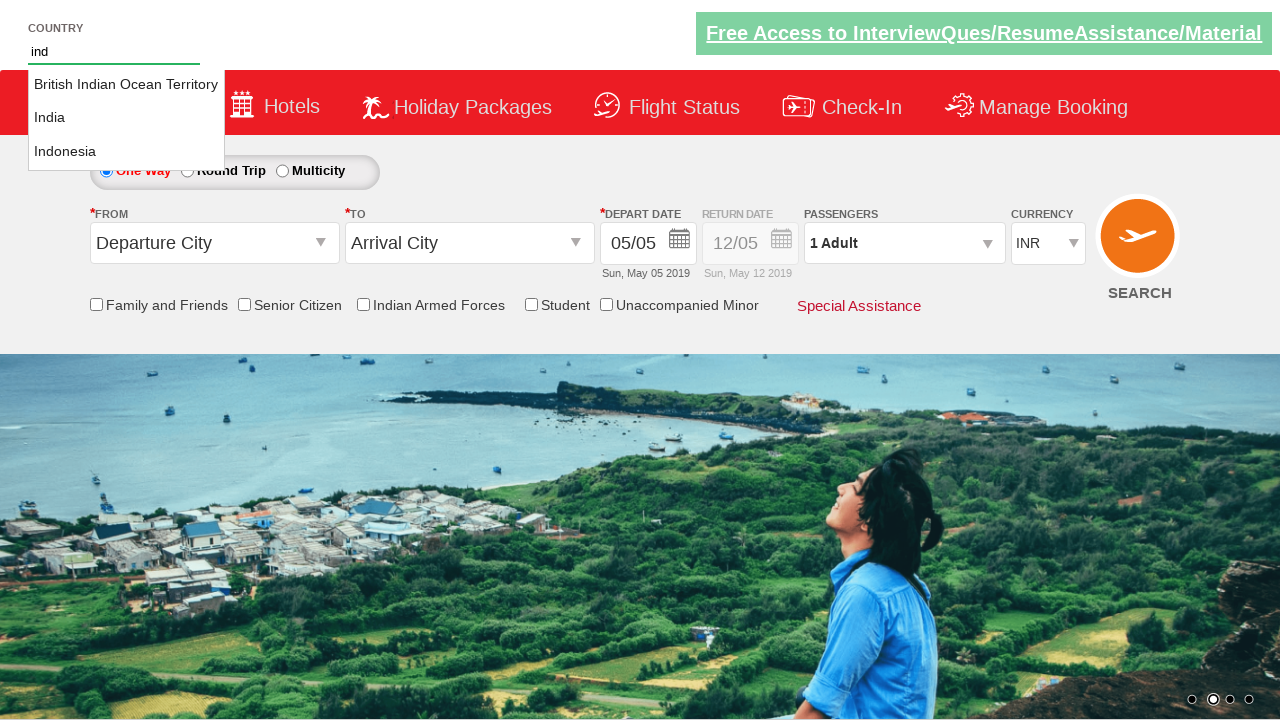

Retrieved all country suggestions from dropdown
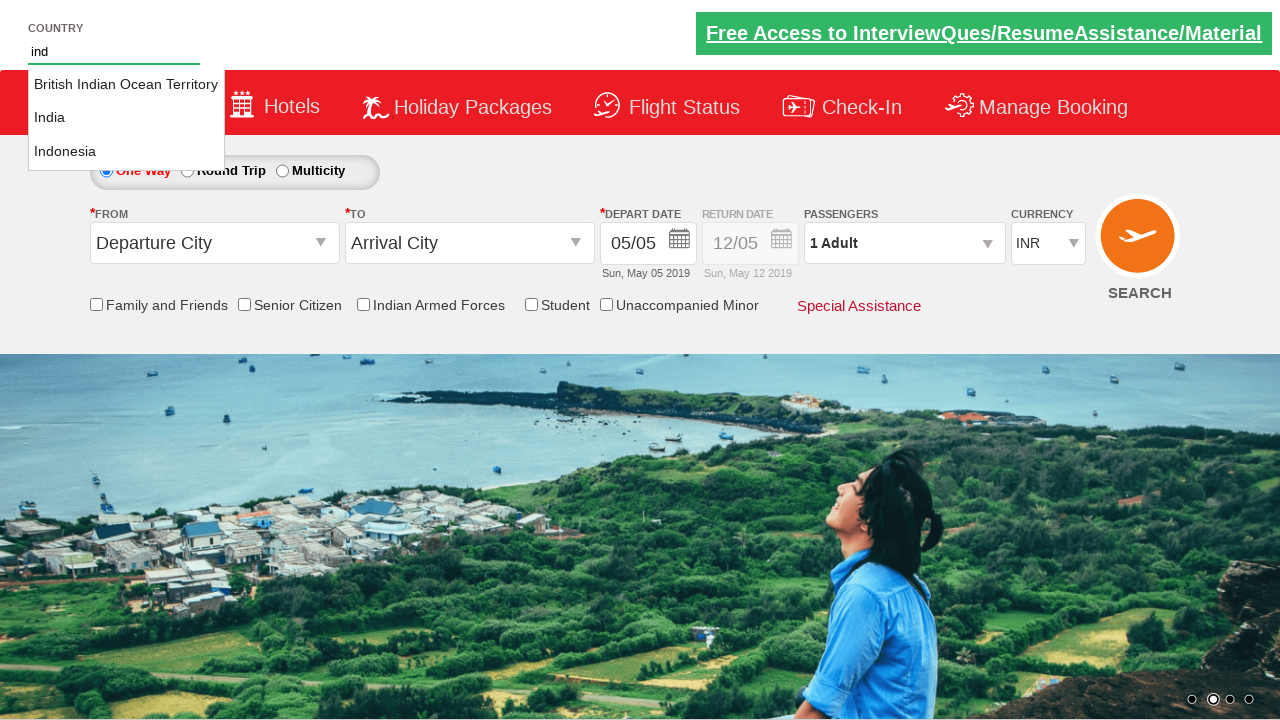

Clicked on 'India' from the dropdown suggestions at (126, 118) on xpath=//li[@class='ui-menu-item']/a >> nth=1
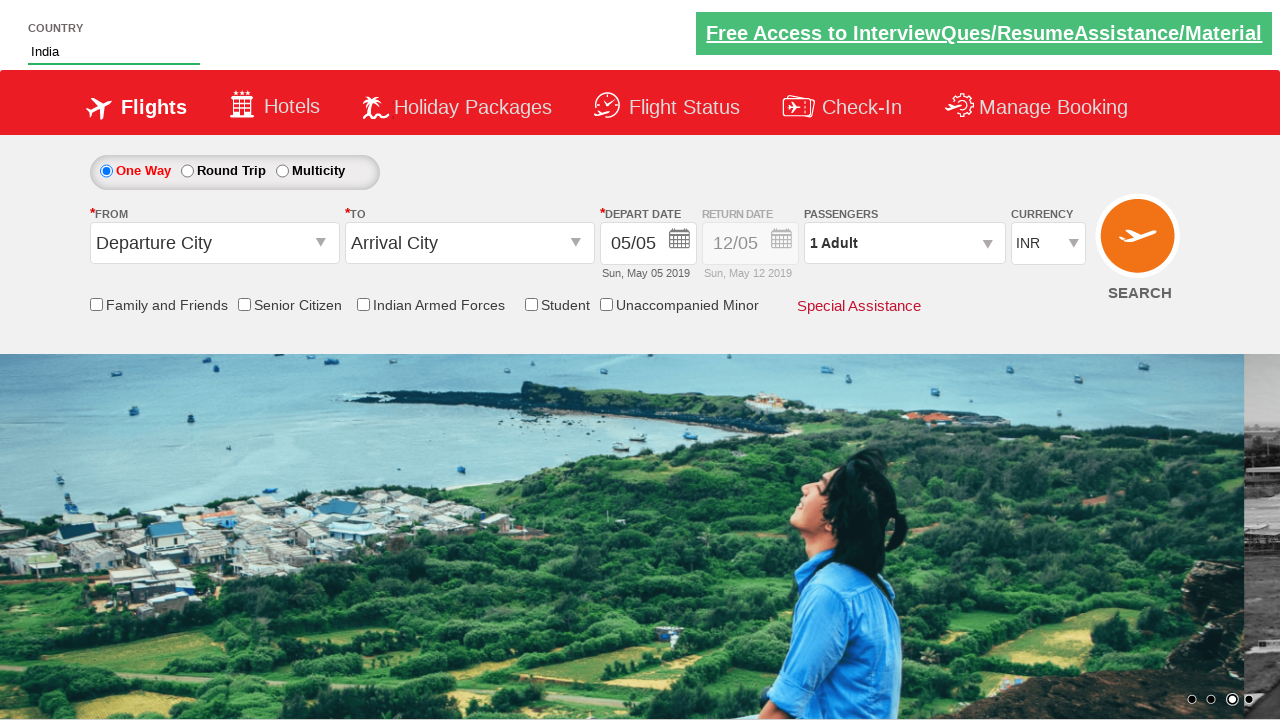

Verified that 'India' was selected in the autosuggest field
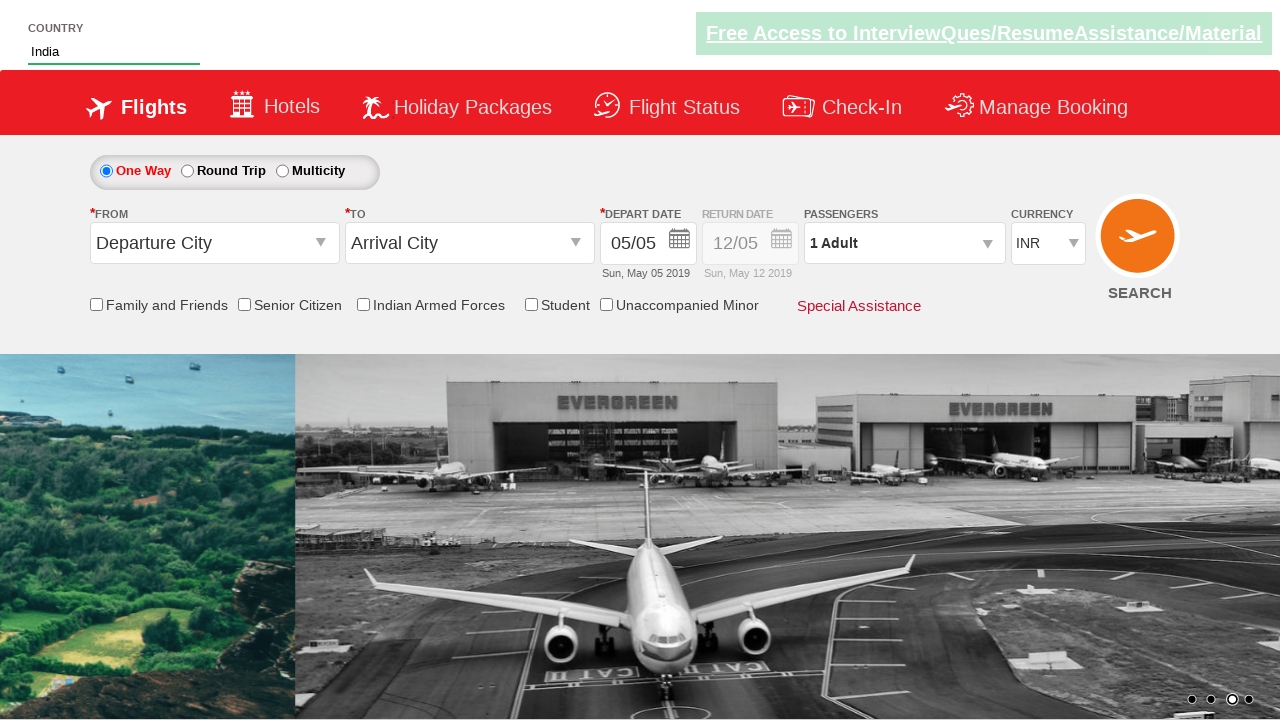

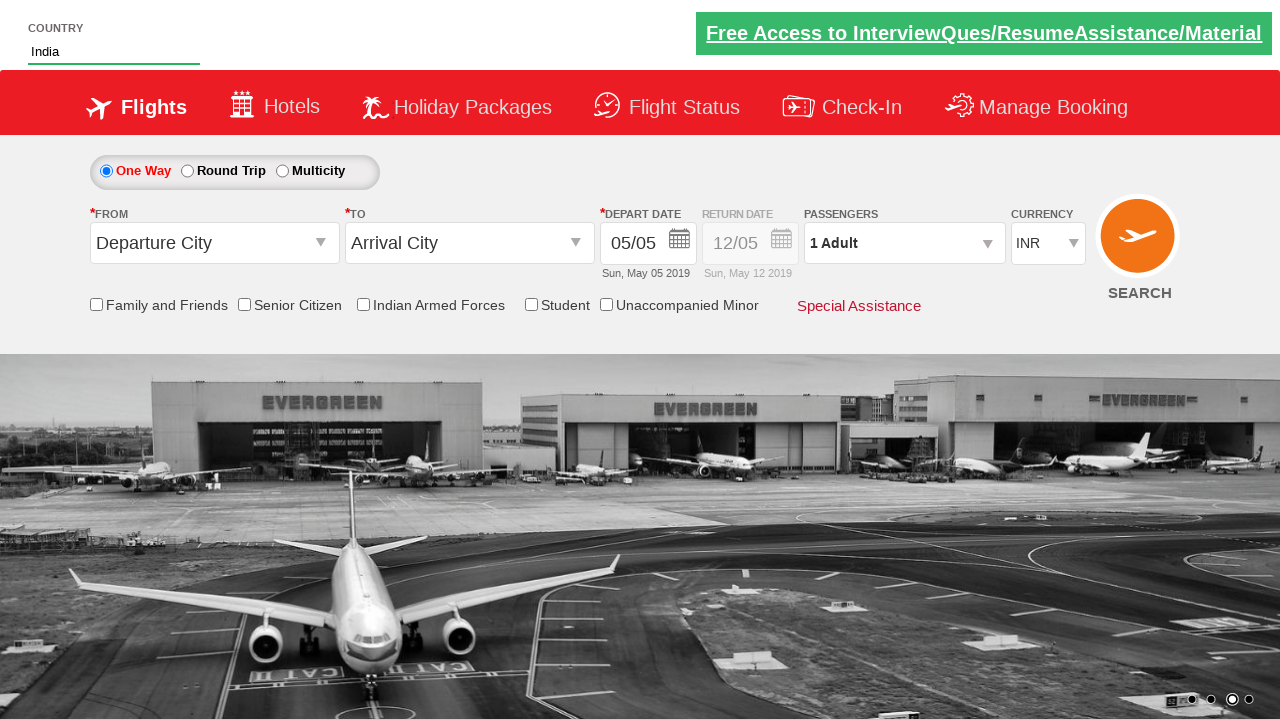